A more resilient approach to testing multiple windows - stores the initial window handle, clicks to open a new window, then explicitly switches between windows verifying titles.

Starting URL: https://the-internet.herokuapp.com/windows

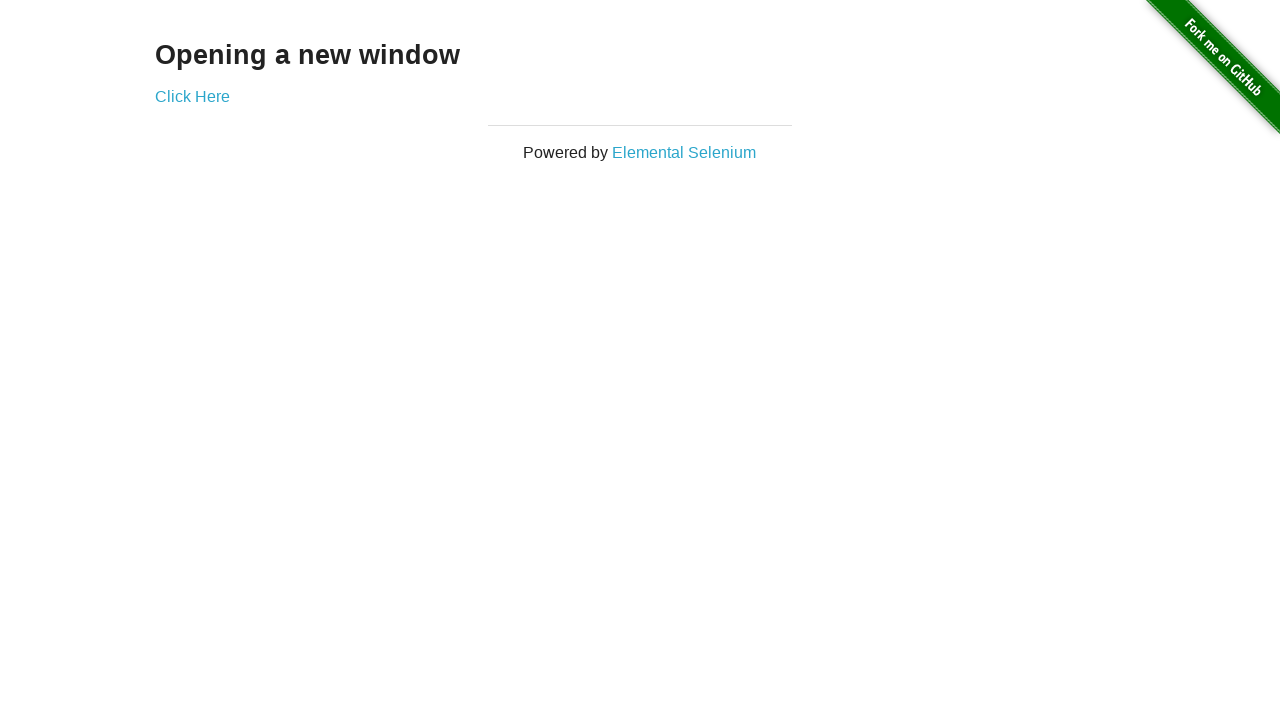

Stored reference to the initial window (The Internet)
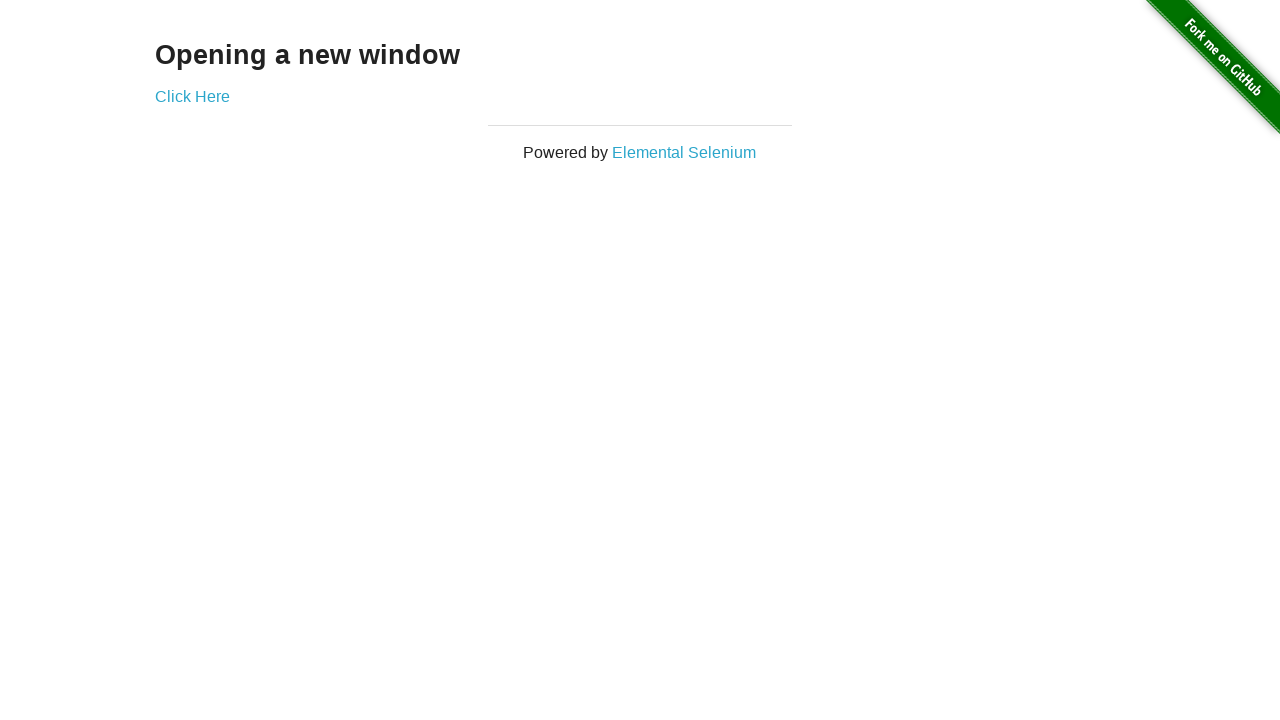

Clicked link to open a new window at (192, 96) on .example a
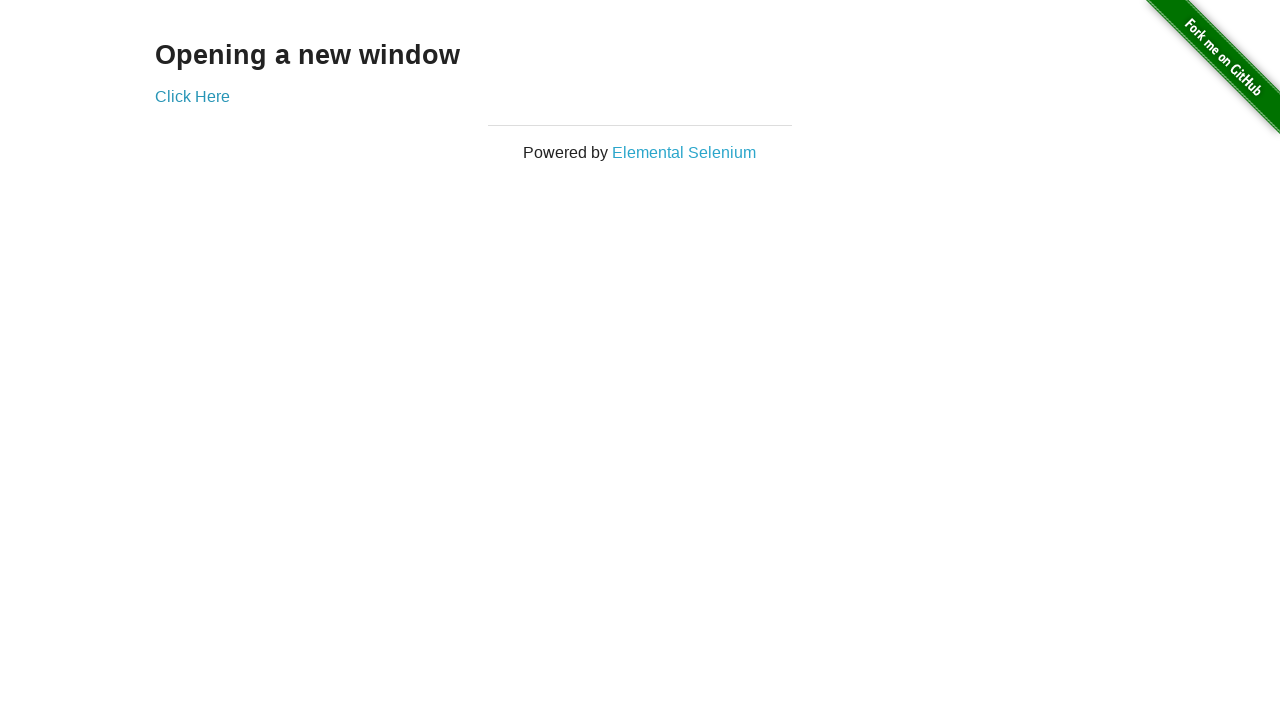

Captured the new window/page object
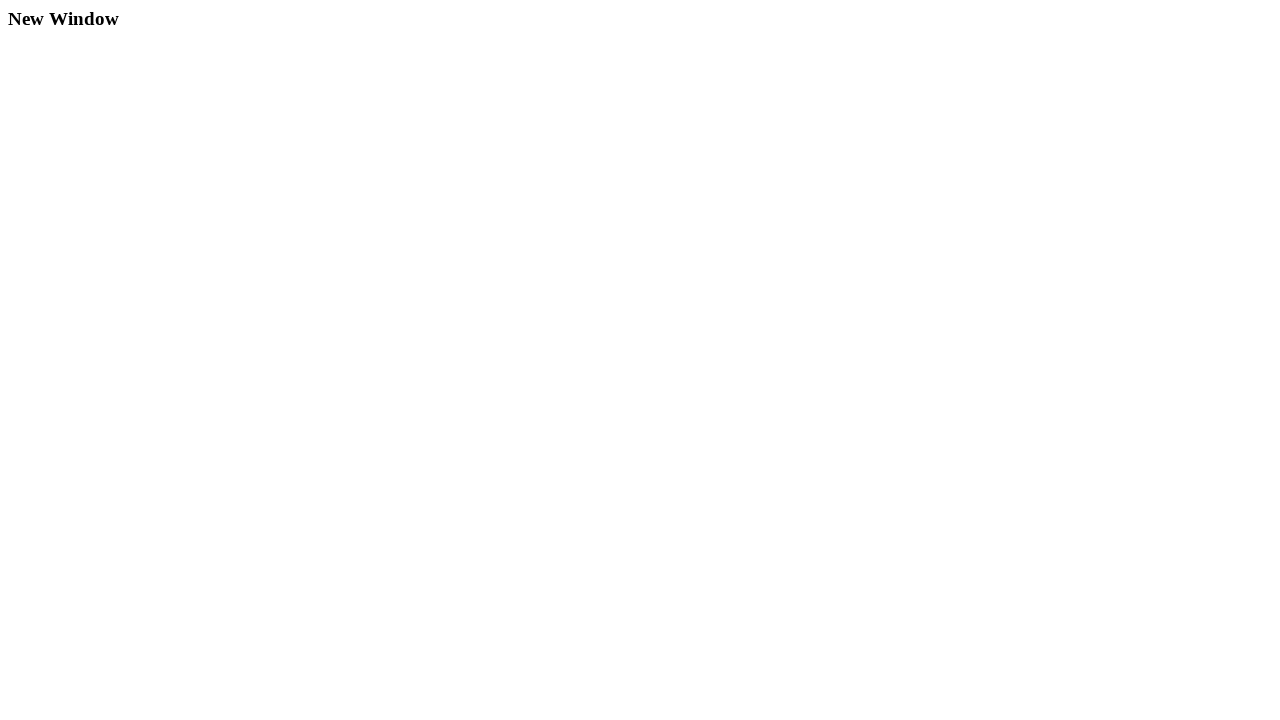

New window finished loading
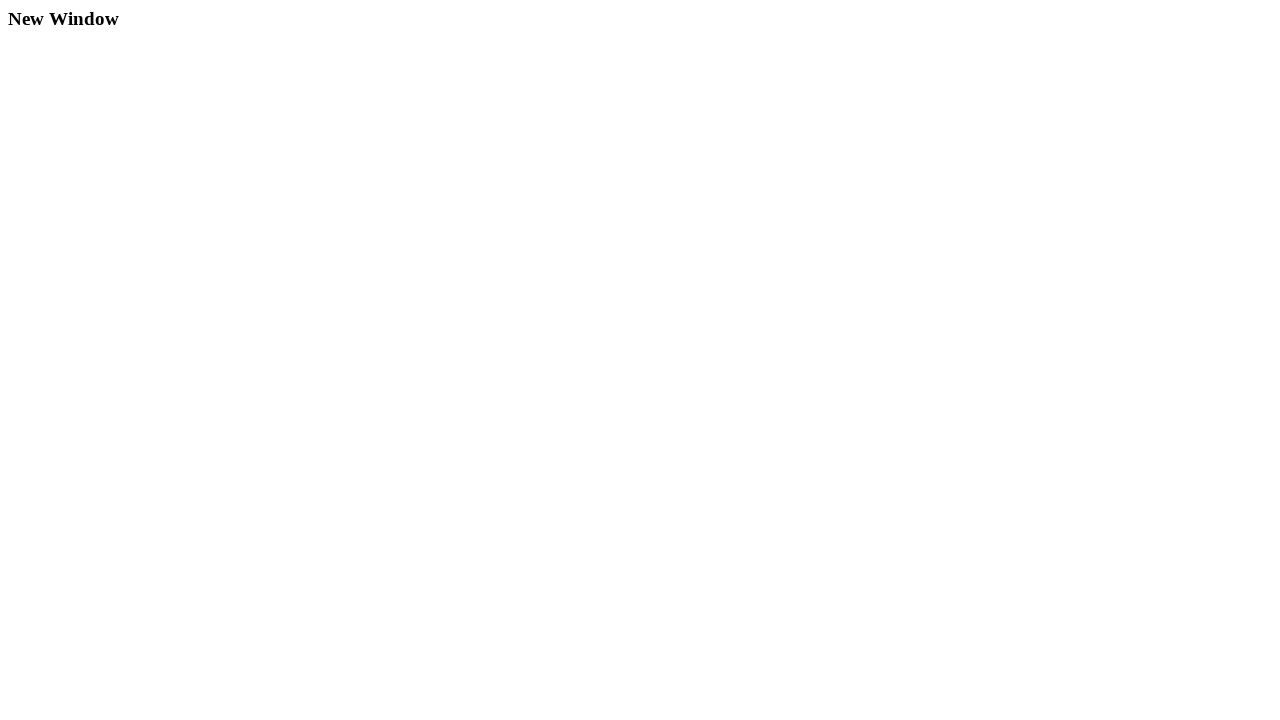

Verified first window title is 'The Internet'
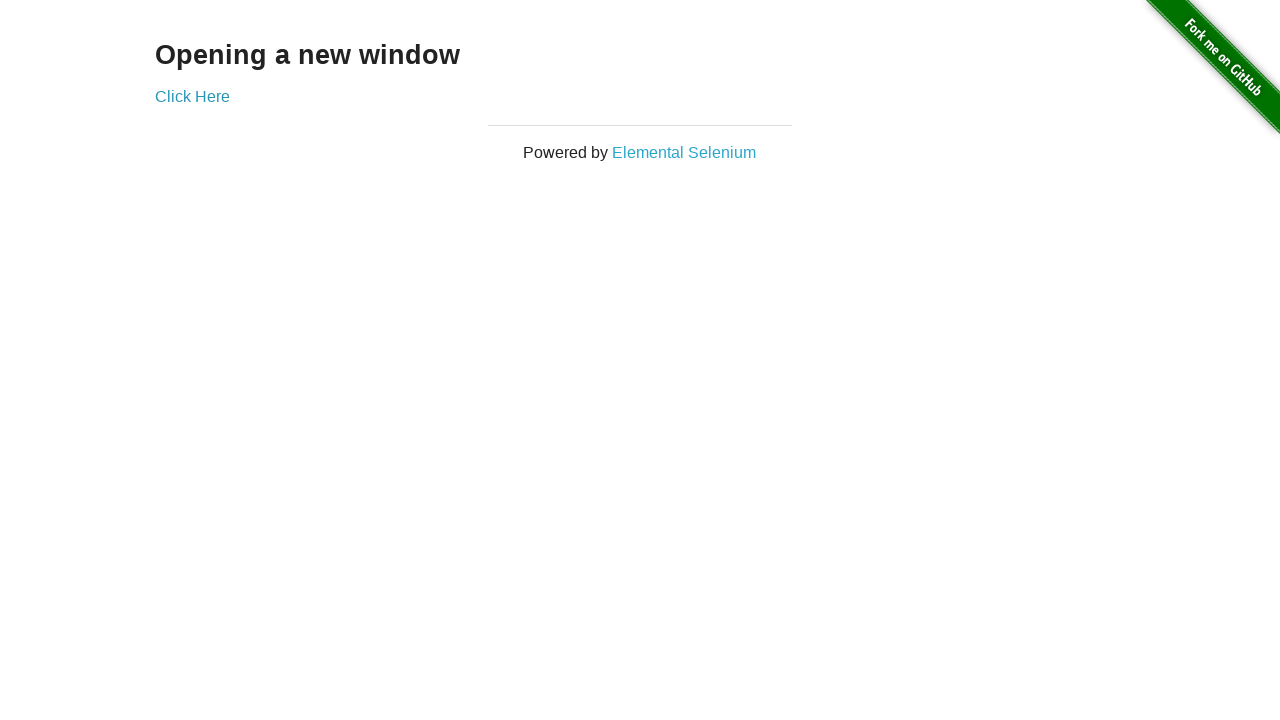

Waited for new window title to be populated
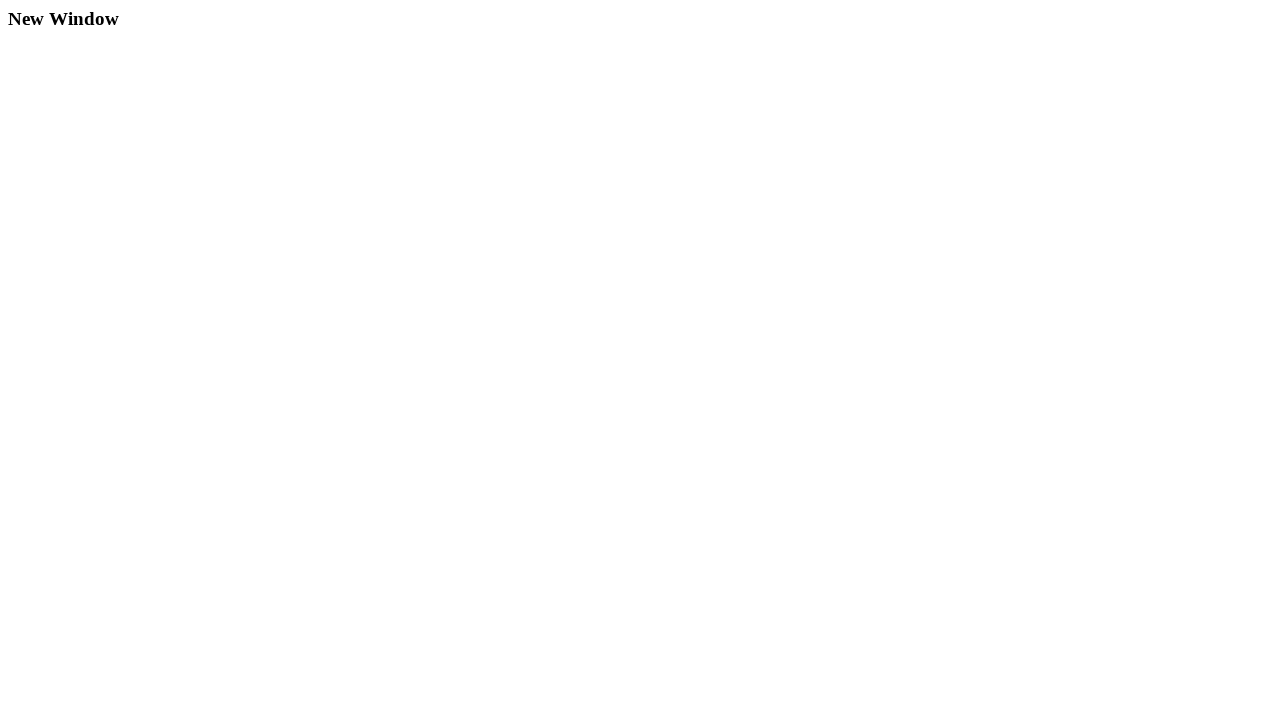

Verified new window title is 'New Window'
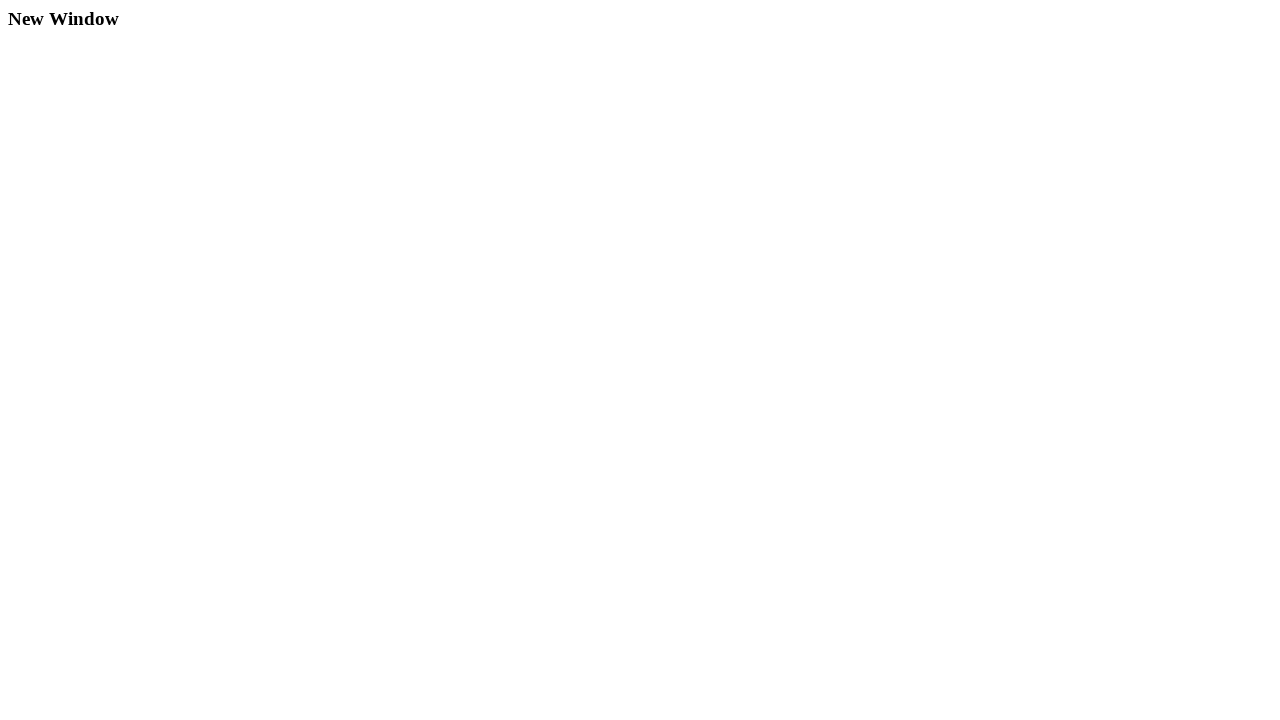

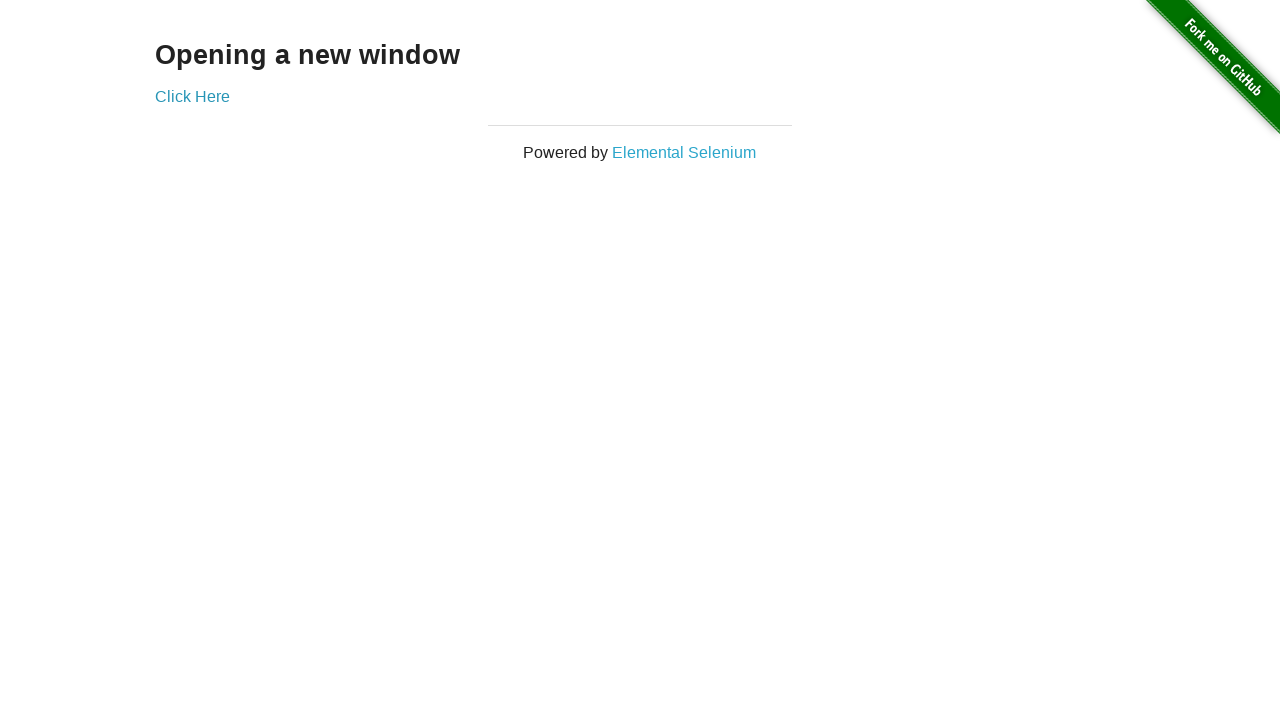